Tests file download functionality by clicking on a download link from a list of available files

Starting URL: http://the-internet.herokuapp.com/download

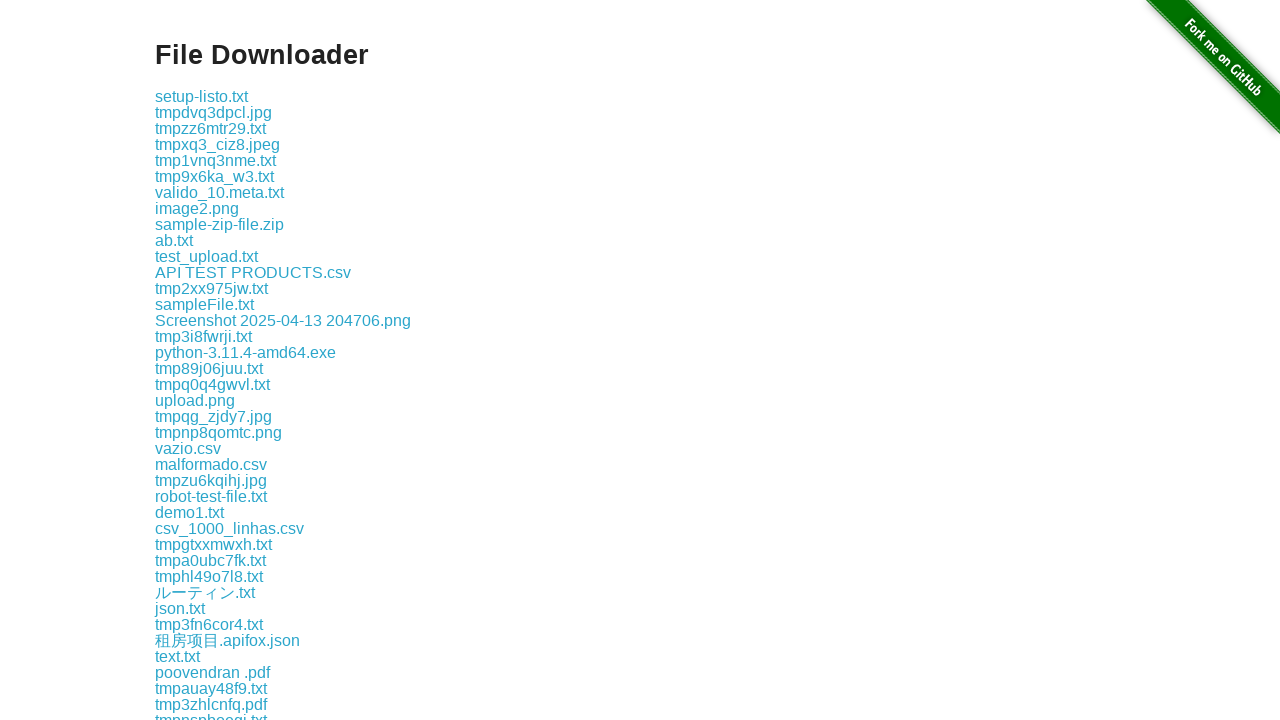

Retrieved all download links from the file list
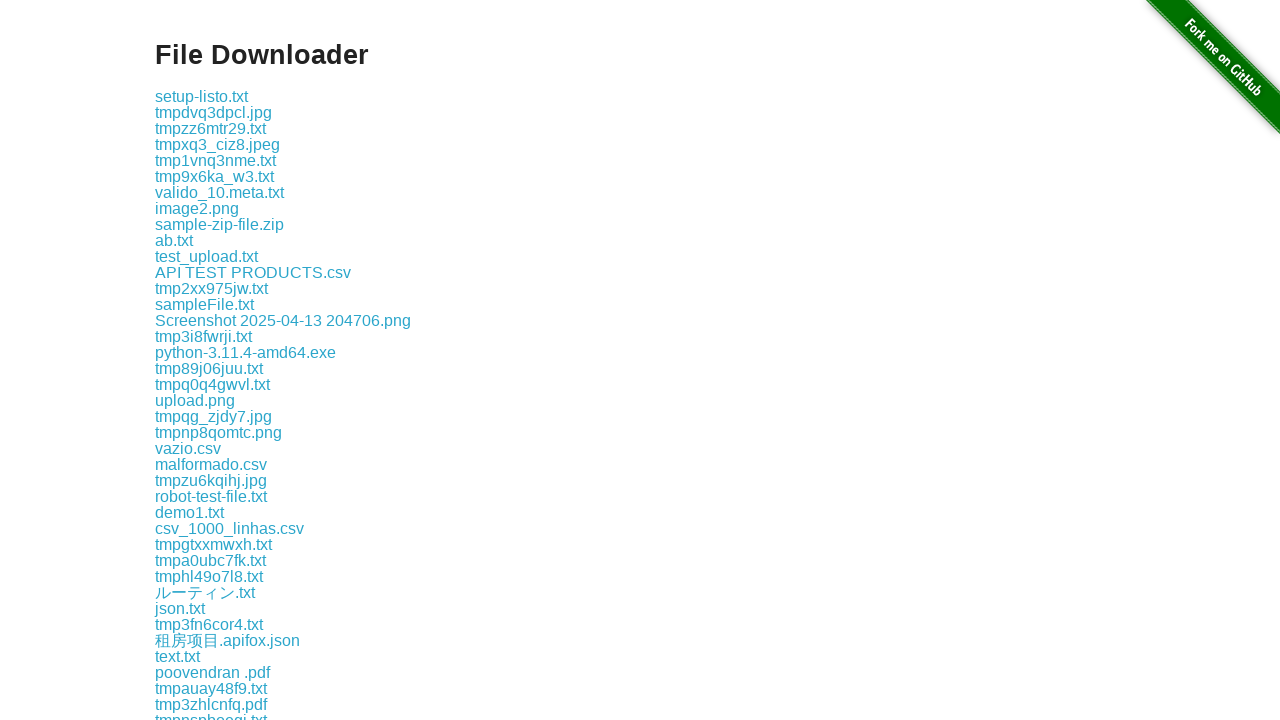

Clicked the third download link at (210, 128) on .example a >> nth=2
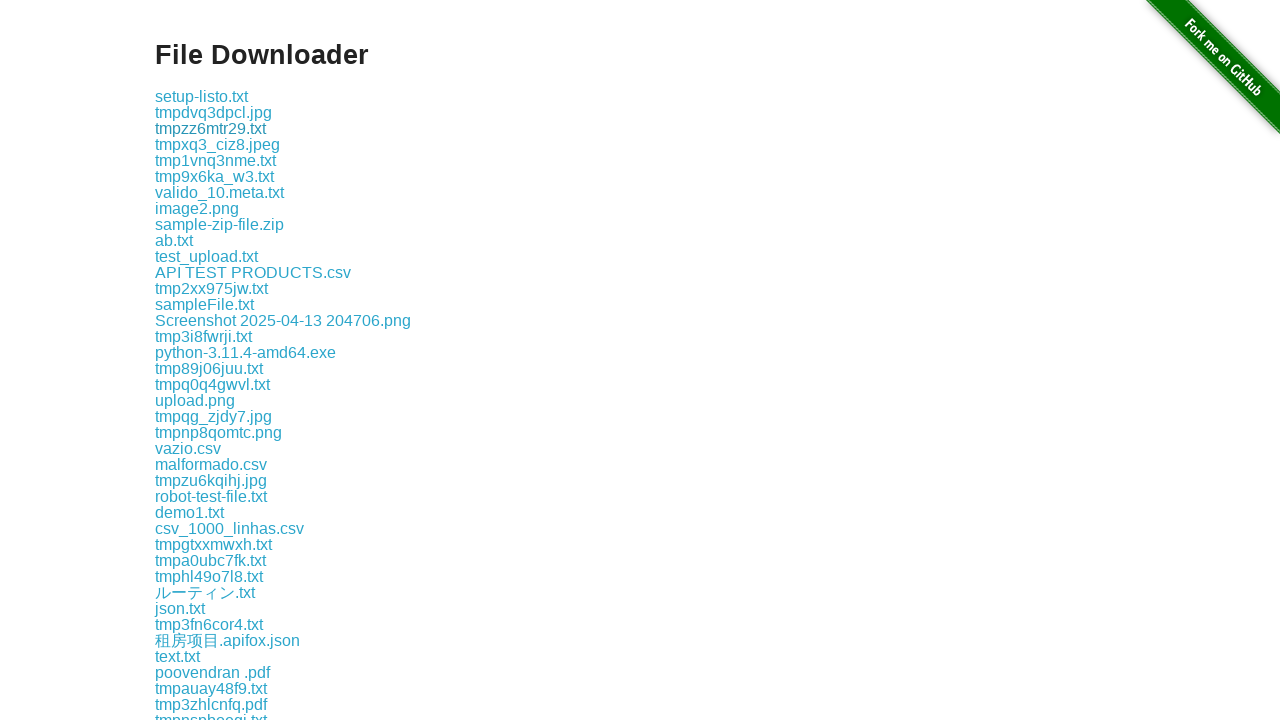

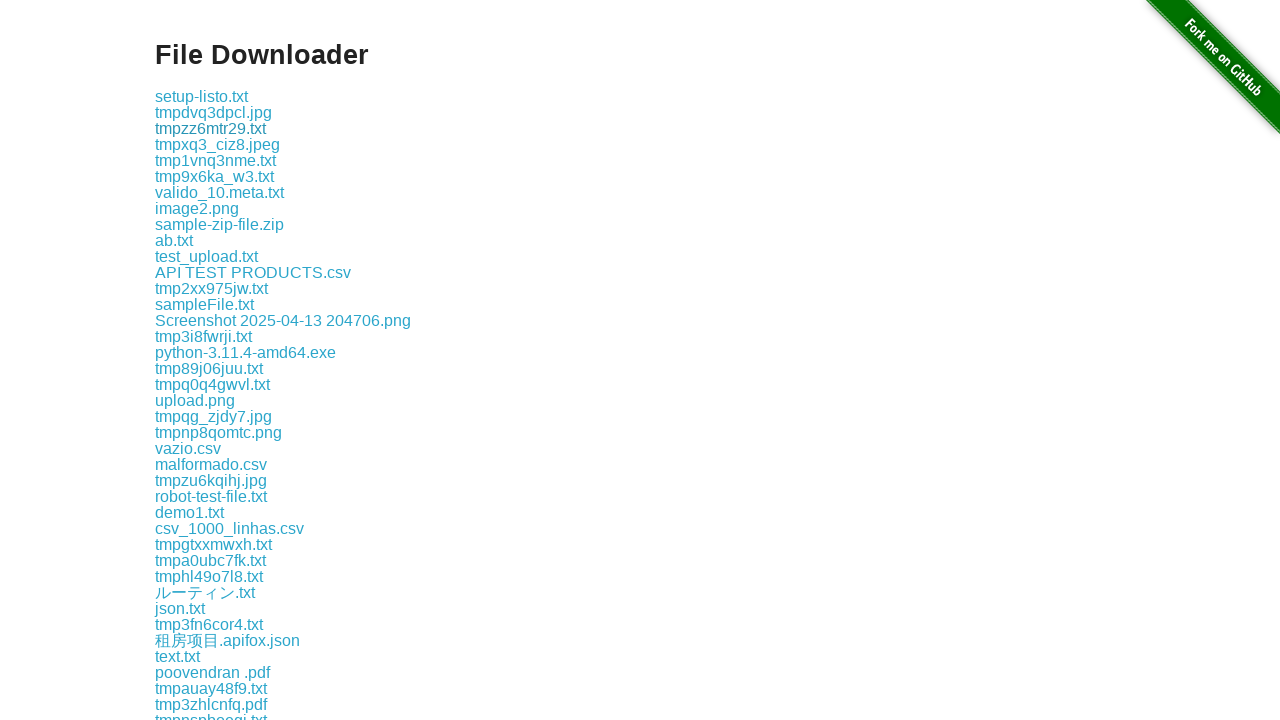